Tests the flight booking flow on BlazeDemo by selecting departure and destination cities and initiating a flight search

Starting URL: https://www.blazedemo.com

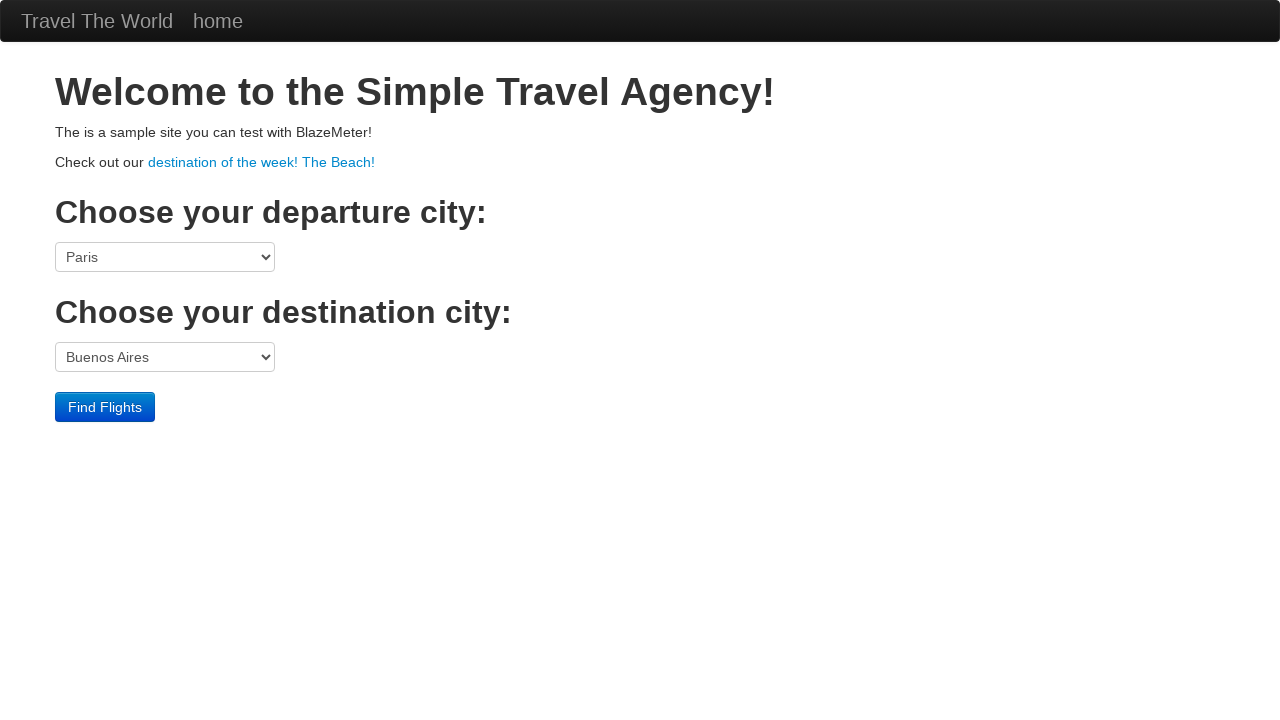

Selected 'São Paolo' as departure city from dropdown on select[name='fromPort']
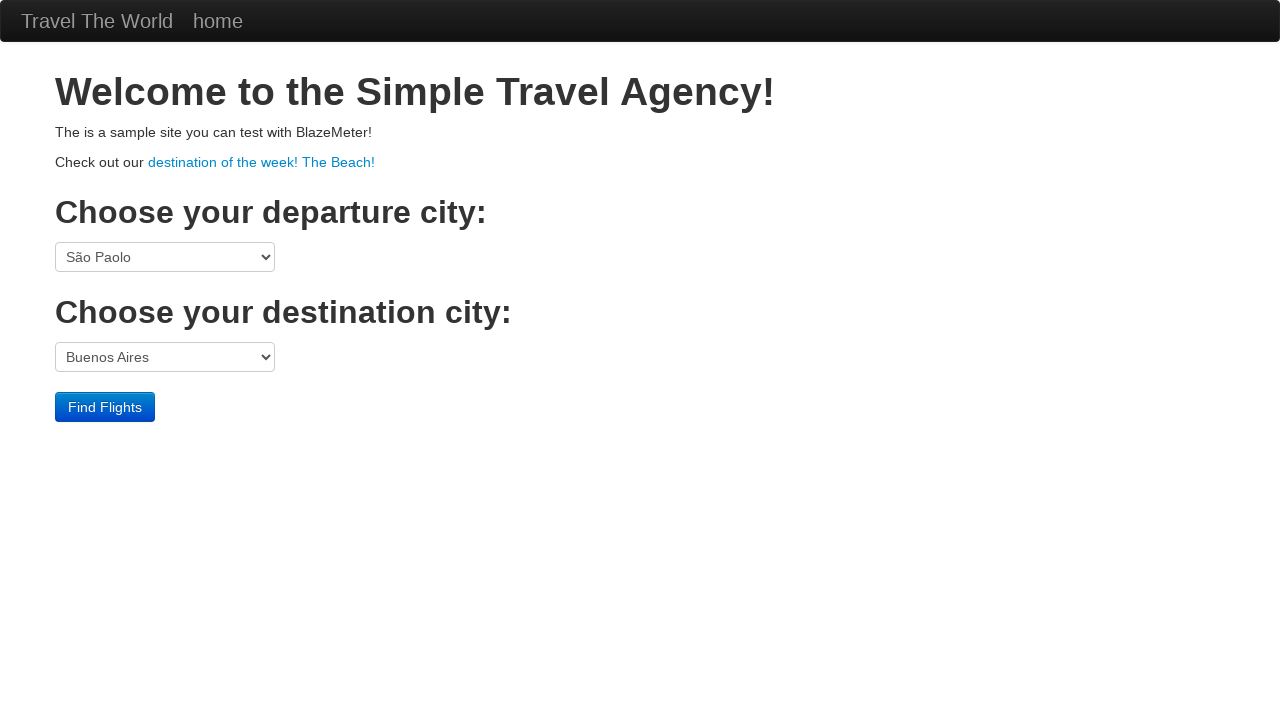

Selected 'New York' as destination city from dropdown on select[name='toPort']
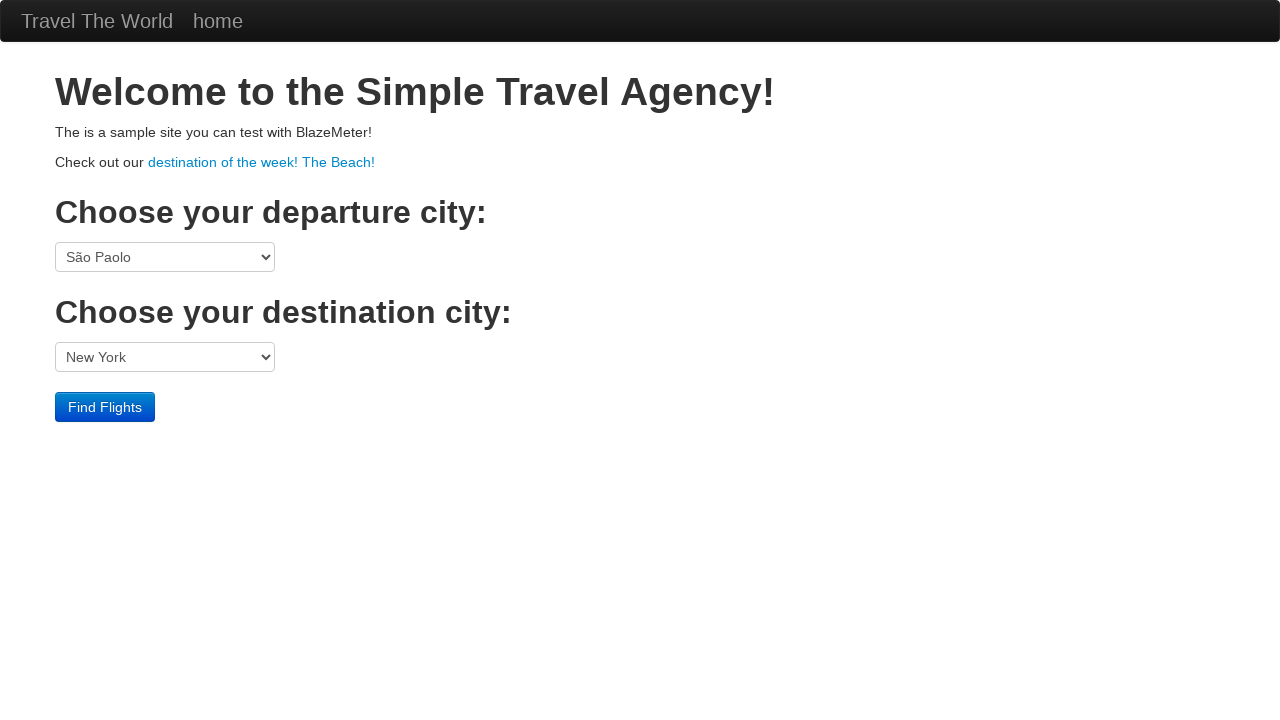

Clicked 'Find Flights' button to initiate flight search at (105, 407) on input.btn.btn-primary
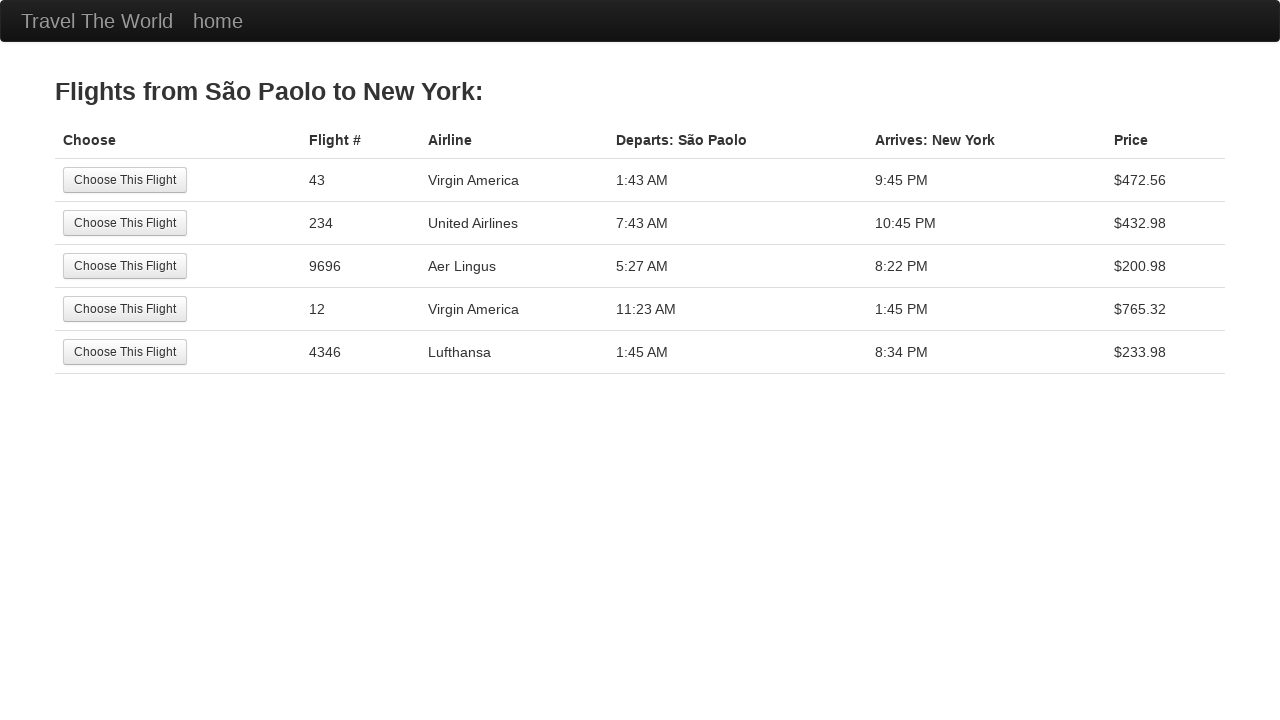

Flight results table loaded successfully
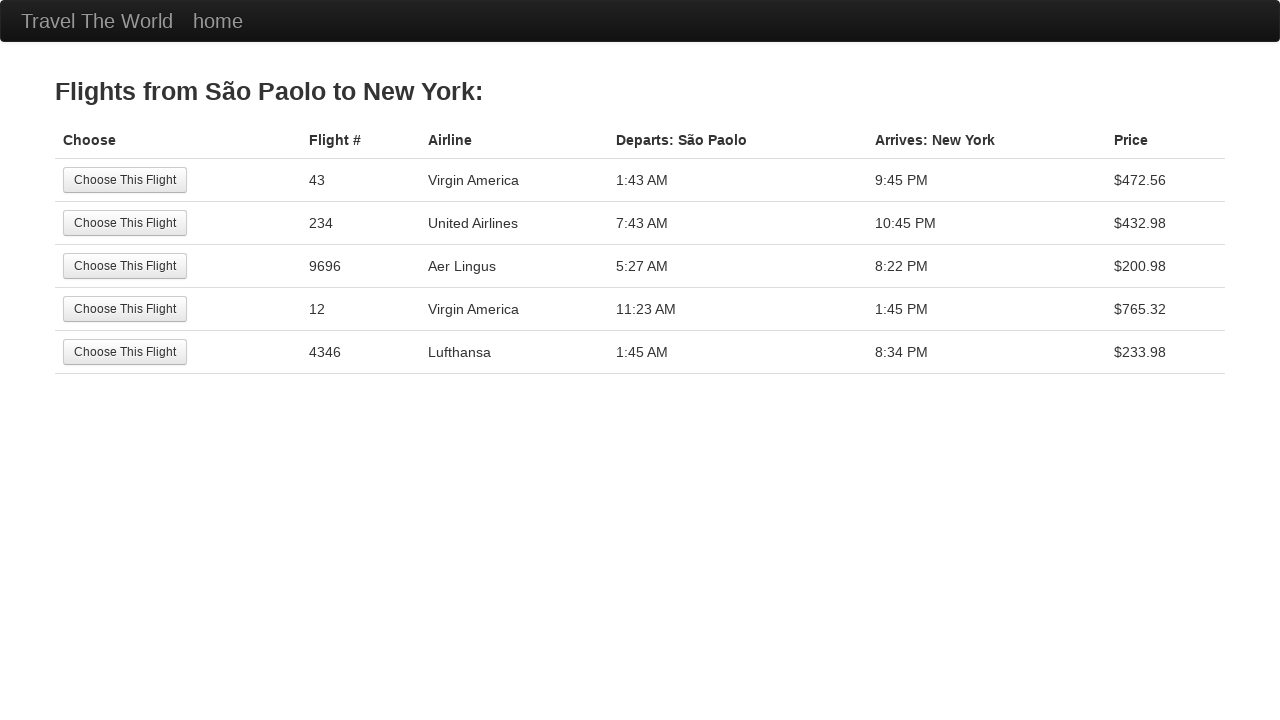

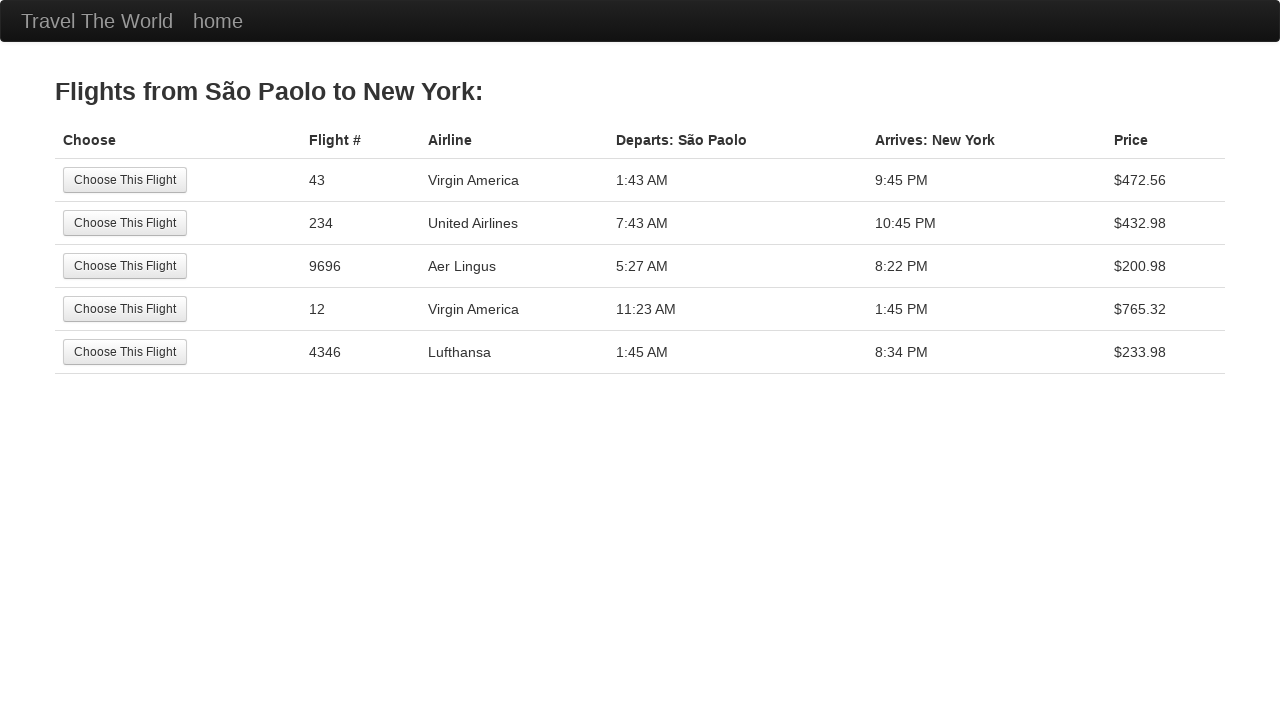